Verifies that the payment system logos are displayed in the payment section

Starting URL: https://www.mts.by/

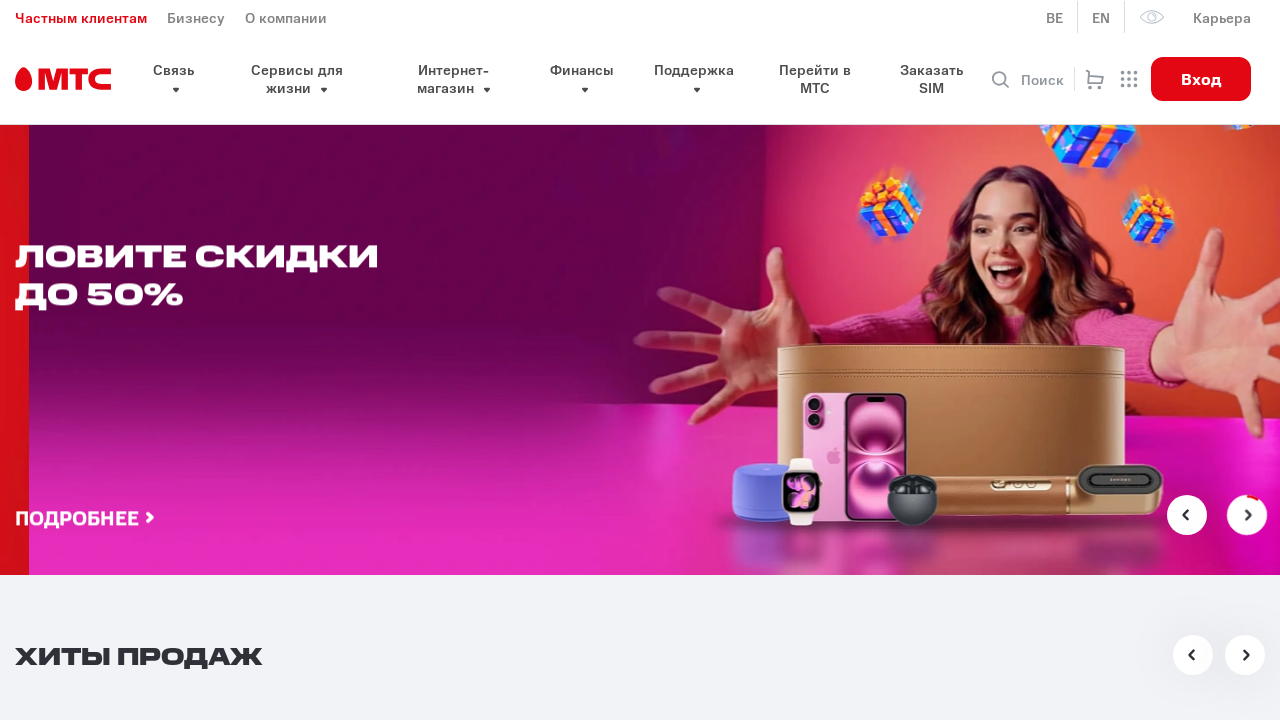

Waited for payment system logos section to become visible
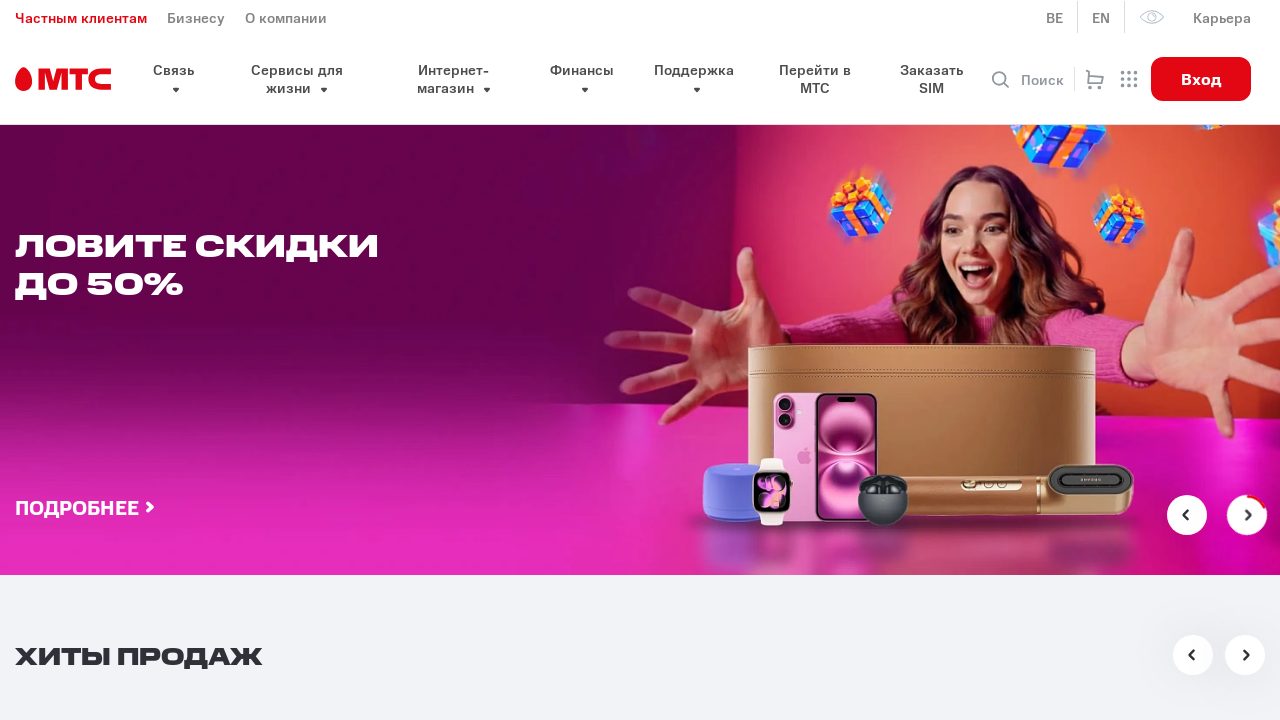

Verified that payment system logos section is visible
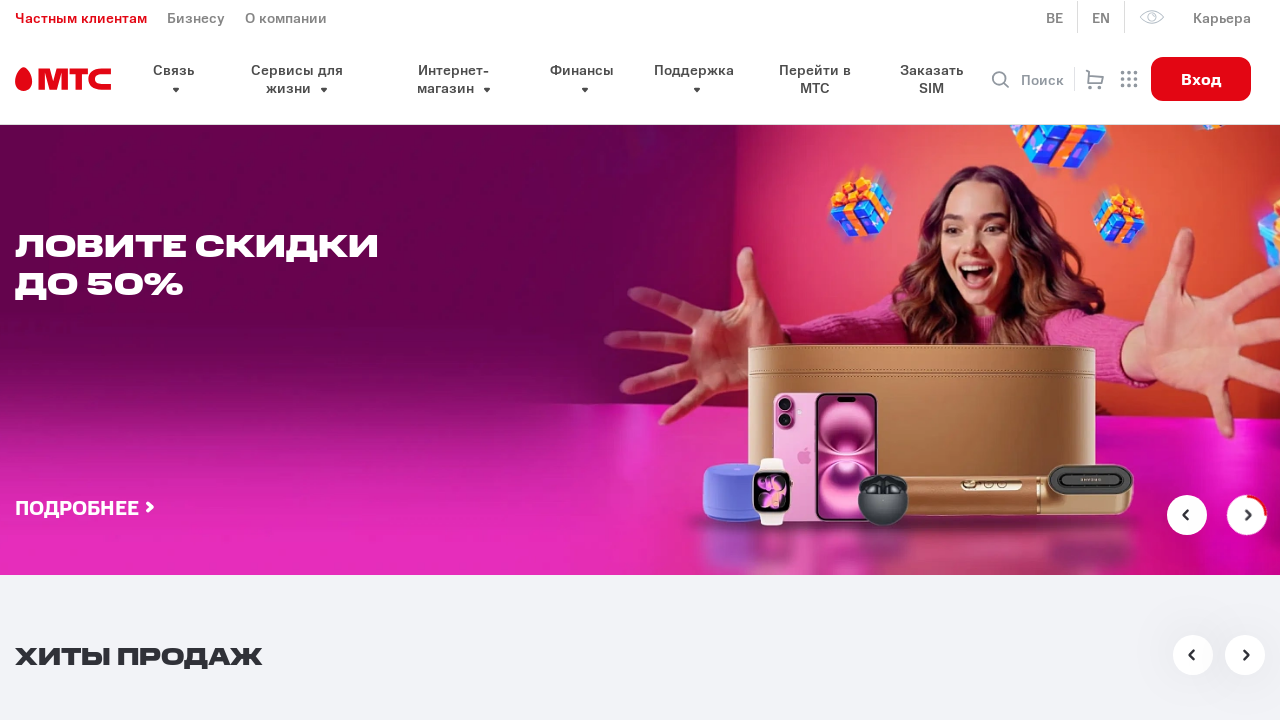

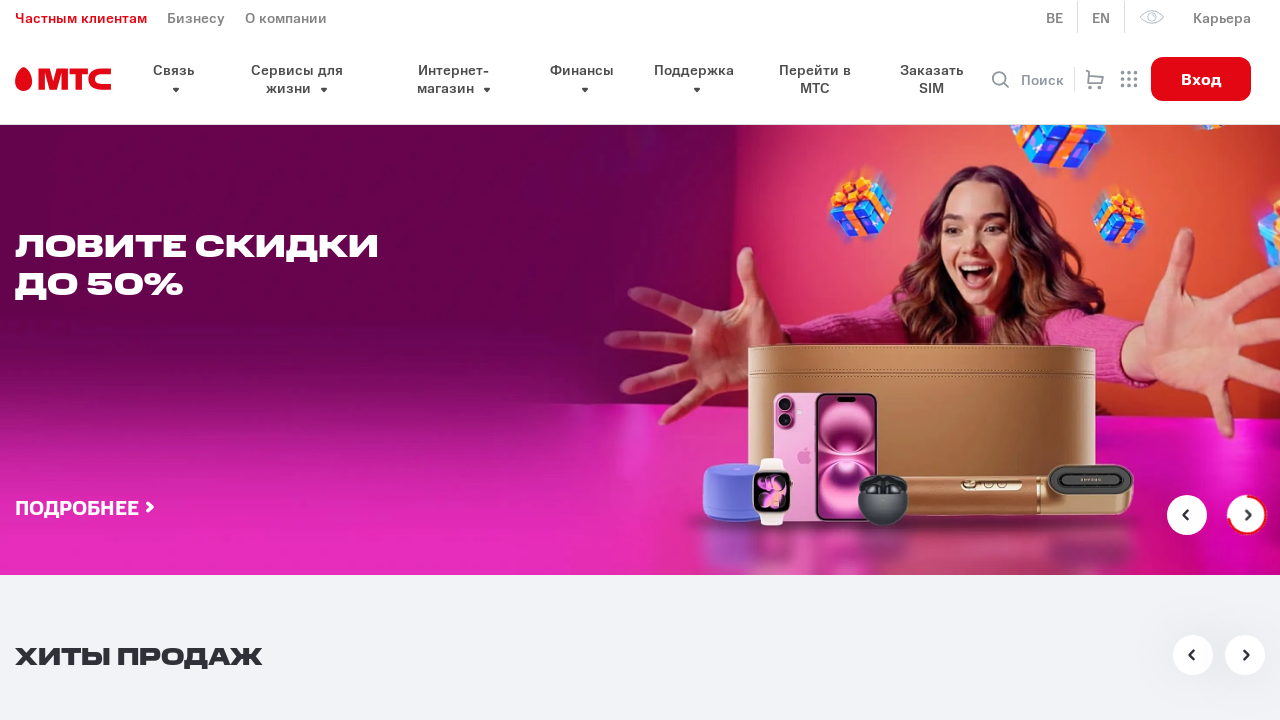